Tests keyboard accessibility by navigating through form fields using Tab key presses.

Starting URL: https://gma3561.github.io/The-realty_hasia/form.html

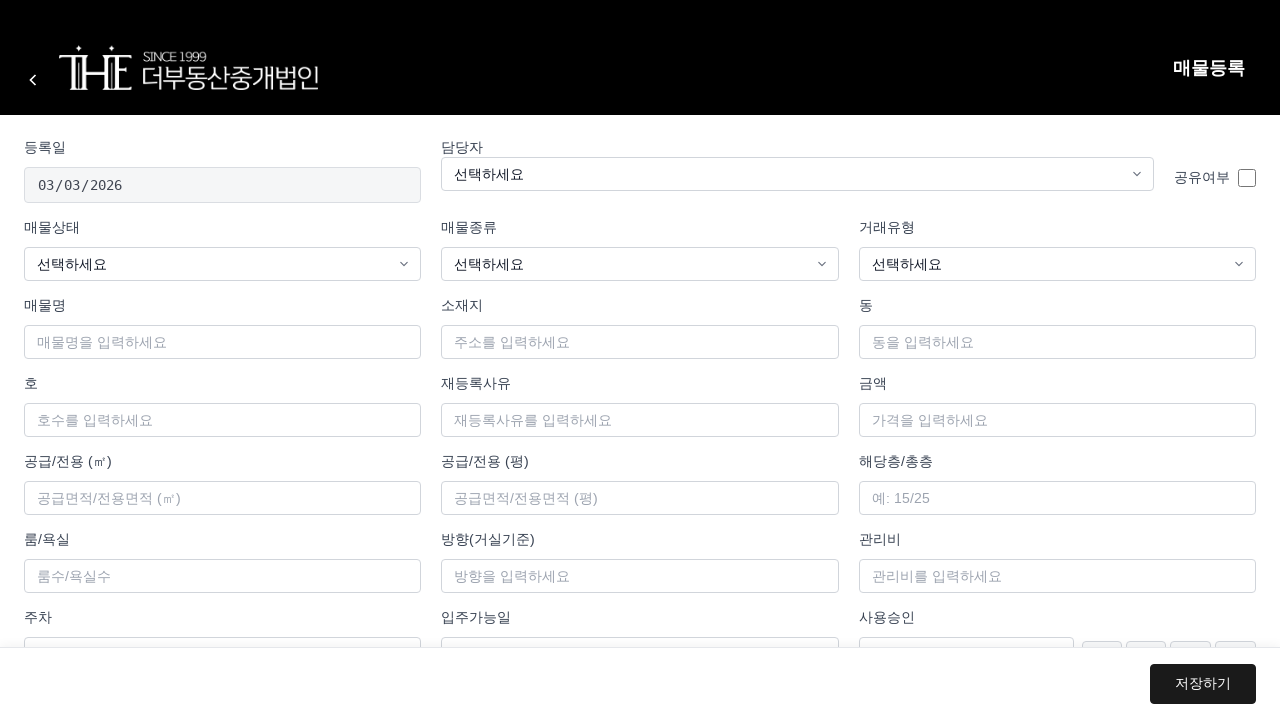

Form container loaded and ready
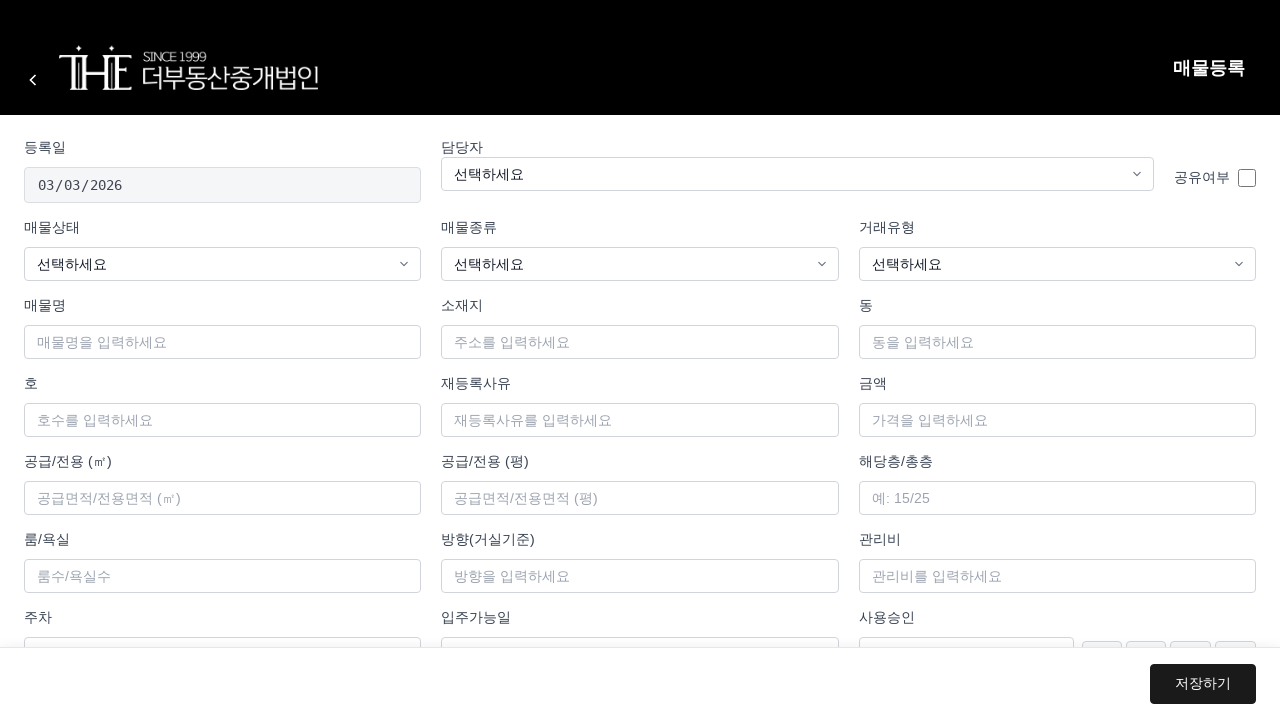

Pressed Tab key to navigate to next form field (iteration 1/15)
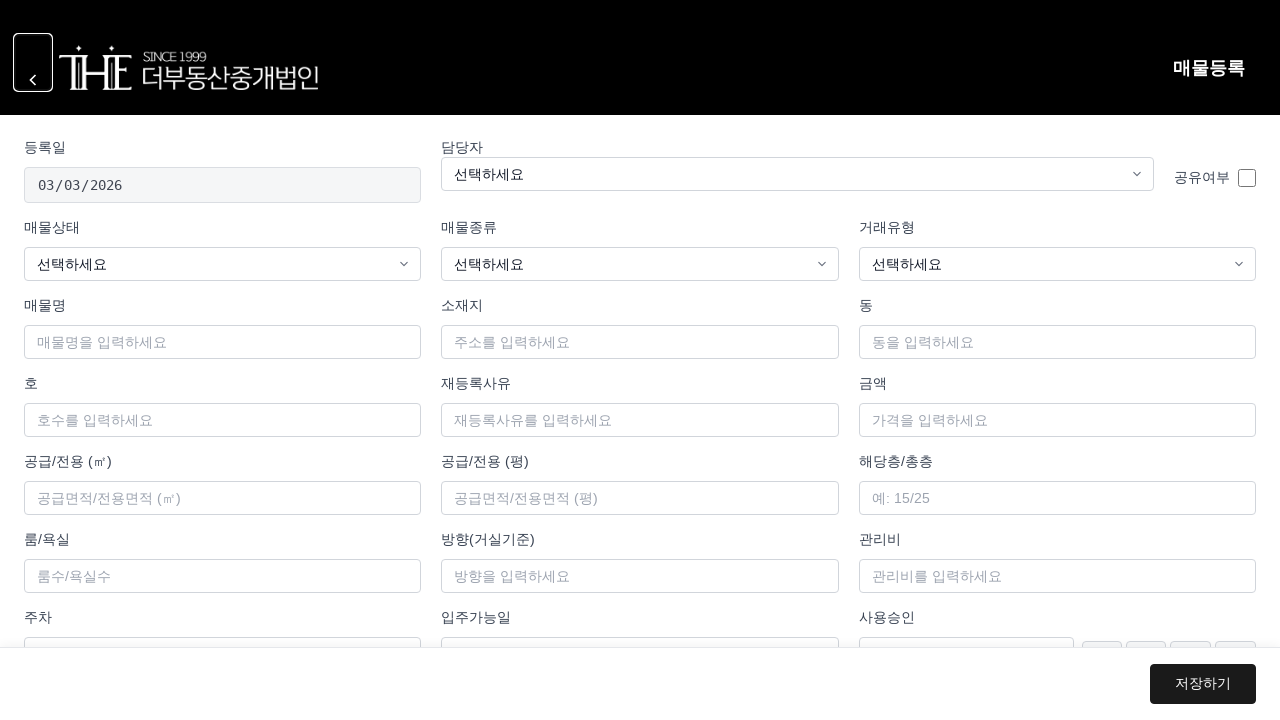

Waited 200ms after Tab press (iteration 1/15)
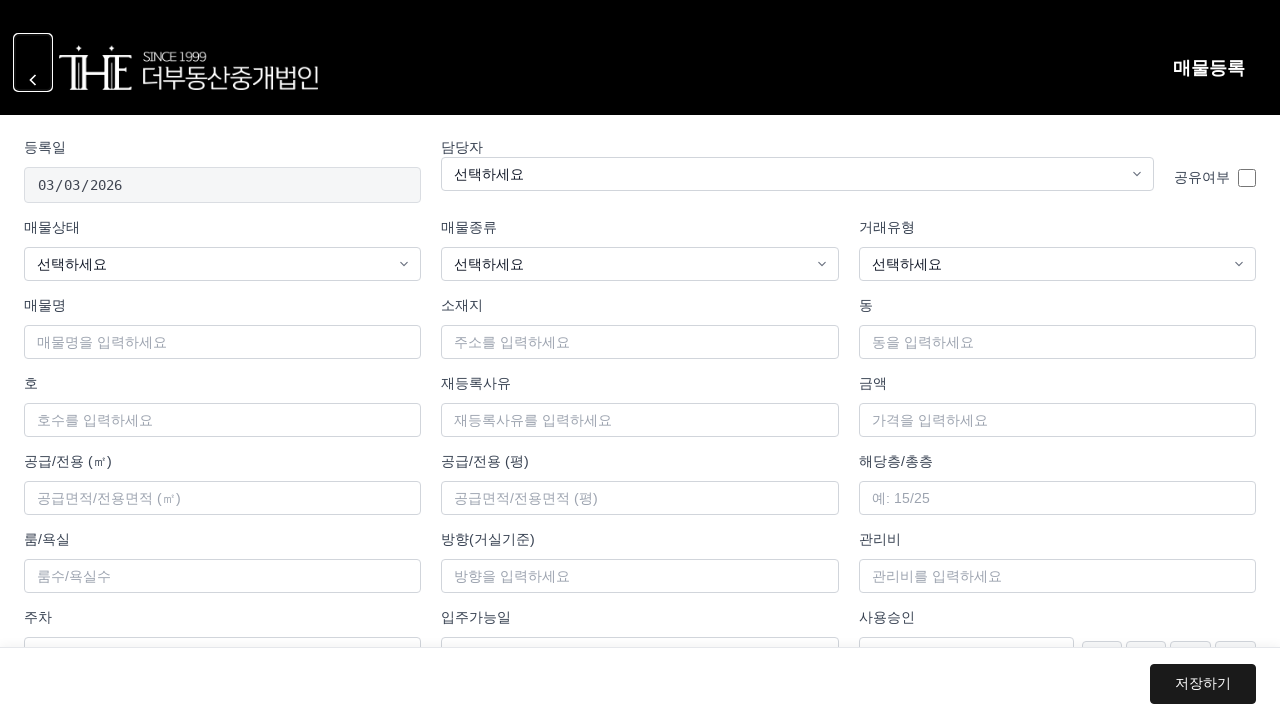

Pressed Tab key to navigate to next form field (iteration 2/15)
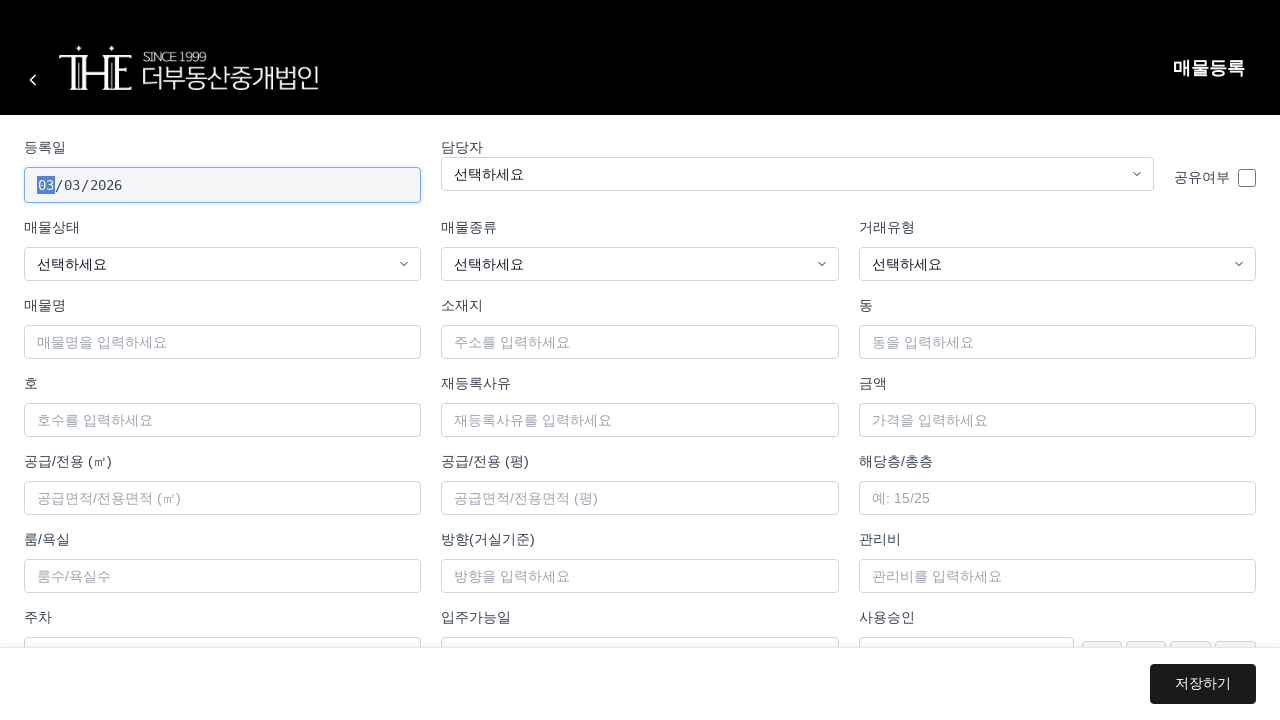

Waited 200ms after Tab press (iteration 2/15)
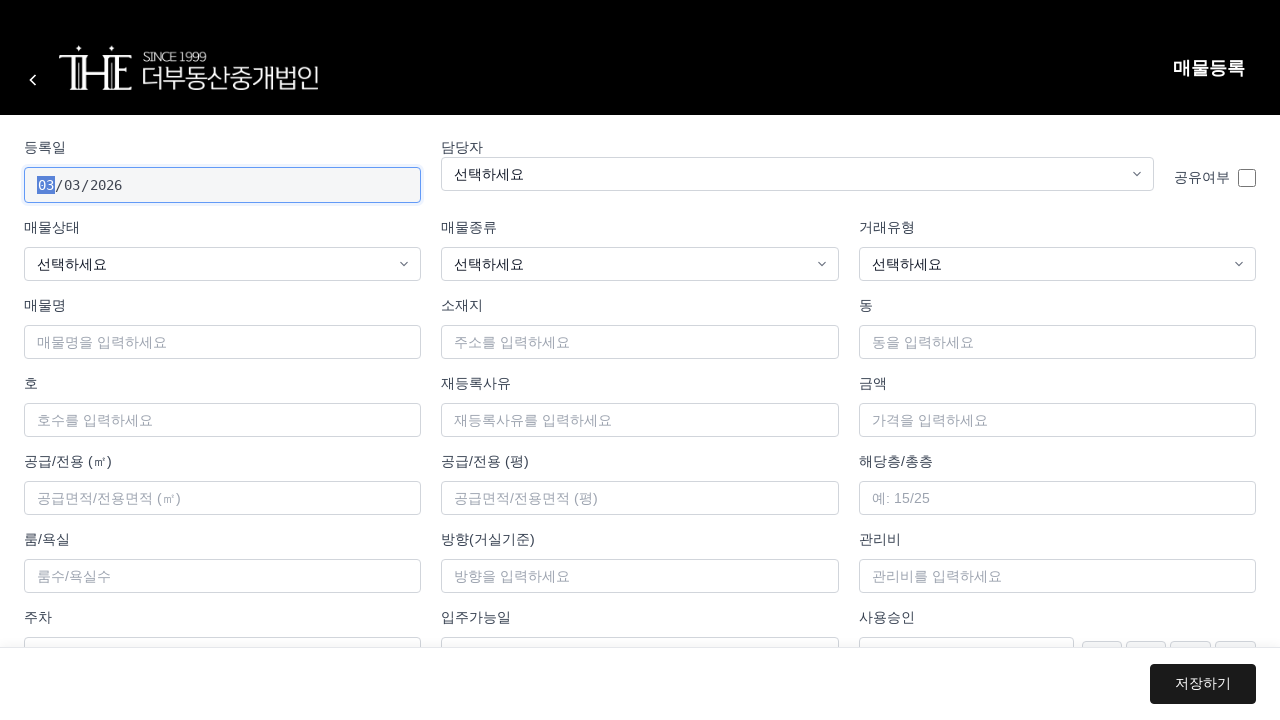

Pressed Tab key to navigate to next form field (iteration 3/15)
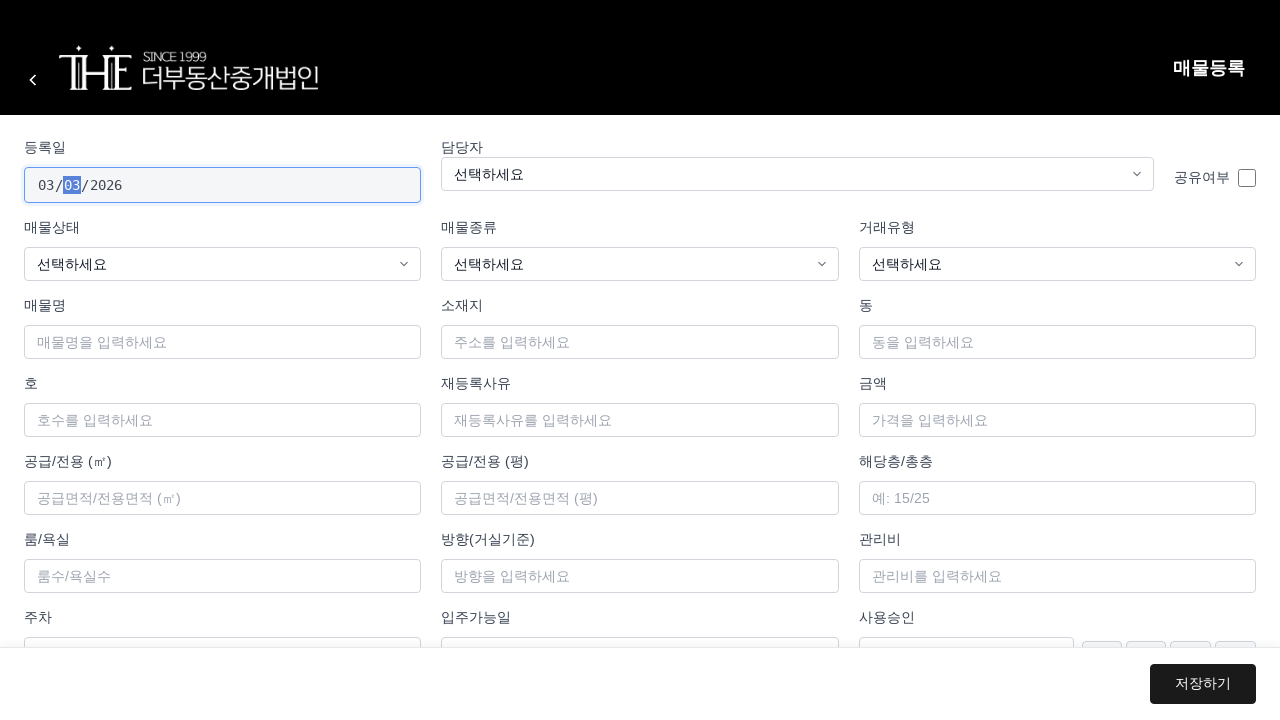

Waited 200ms after Tab press (iteration 3/15)
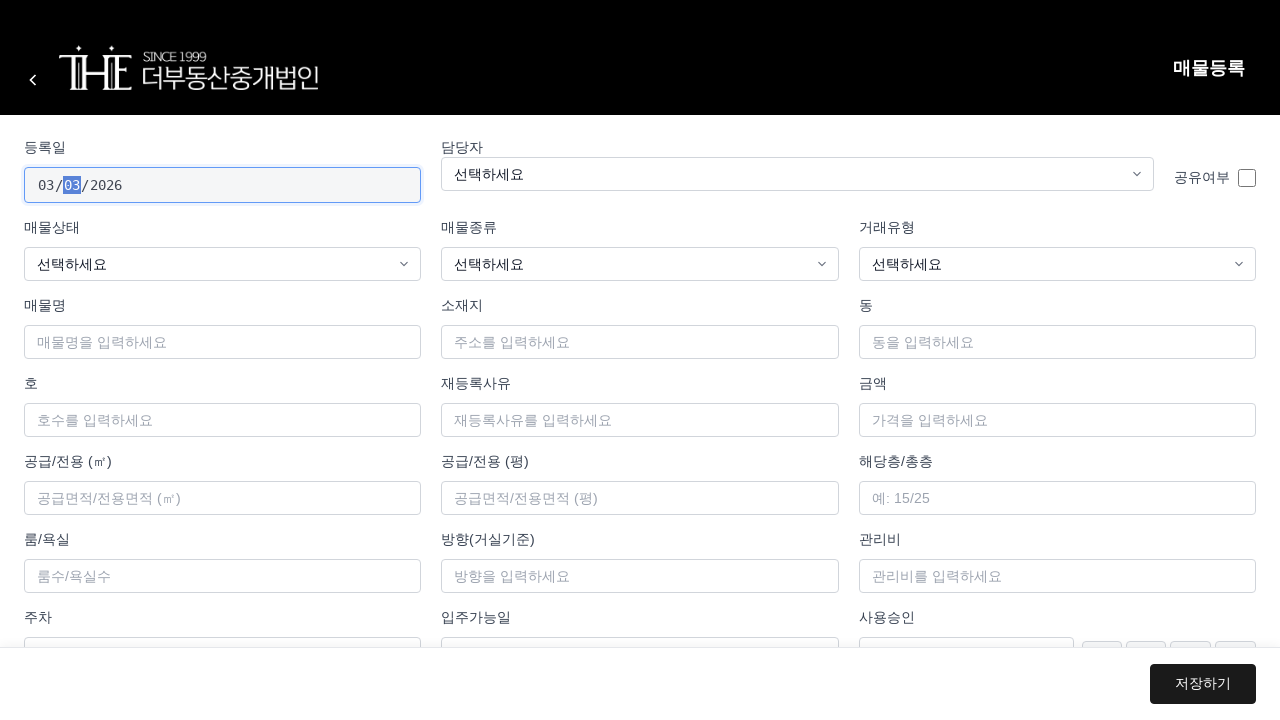

Pressed Tab key to navigate to next form field (iteration 4/15)
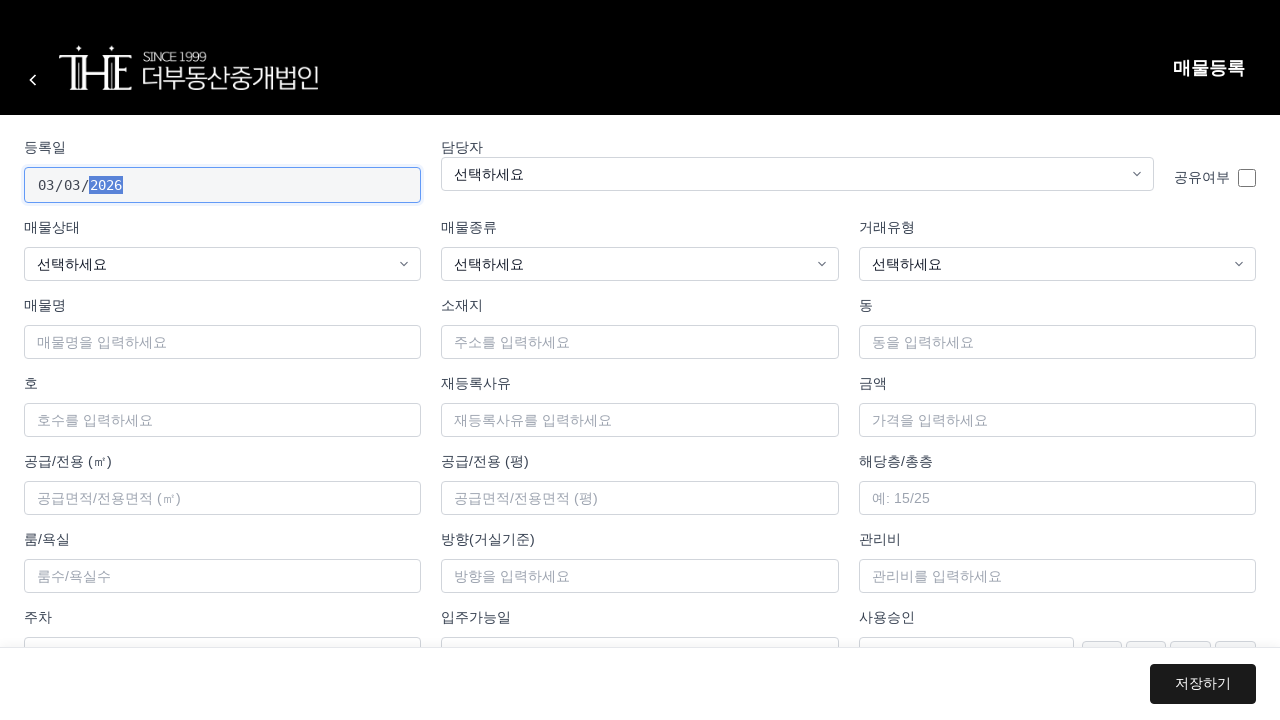

Waited 200ms after Tab press (iteration 4/15)
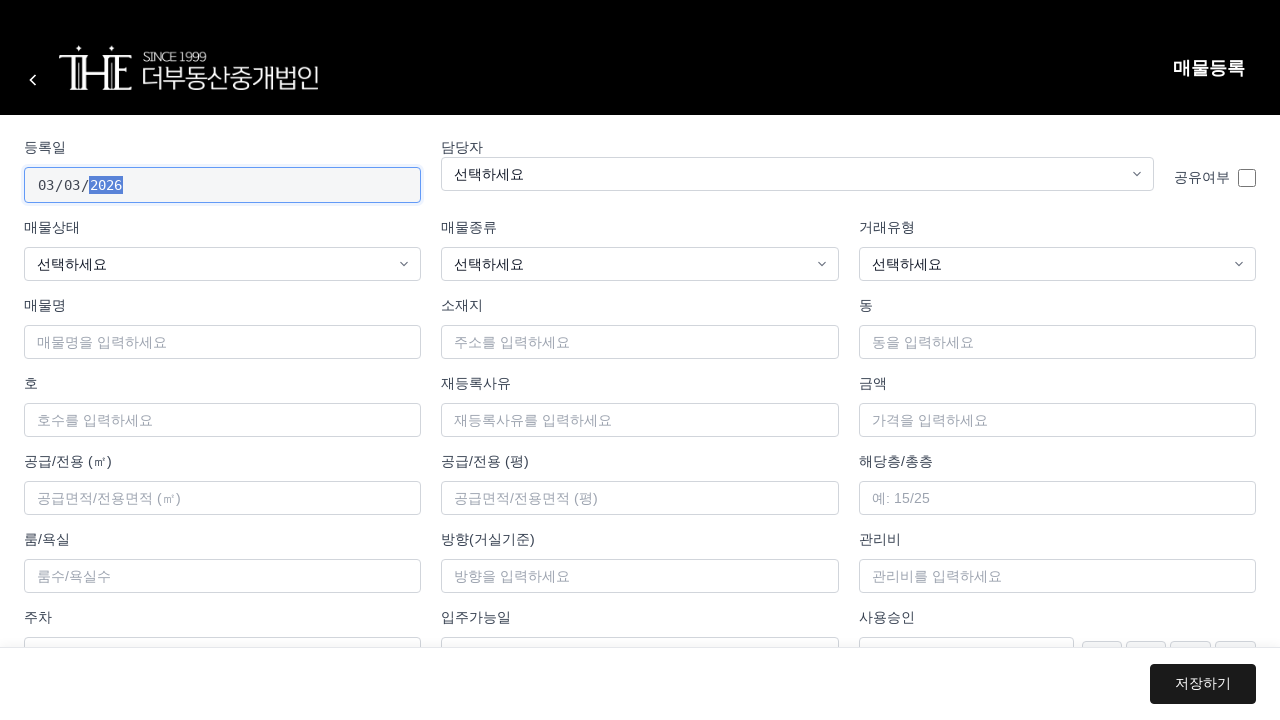

Pressed Tab key to navigate to next form field (iteration 5/15)
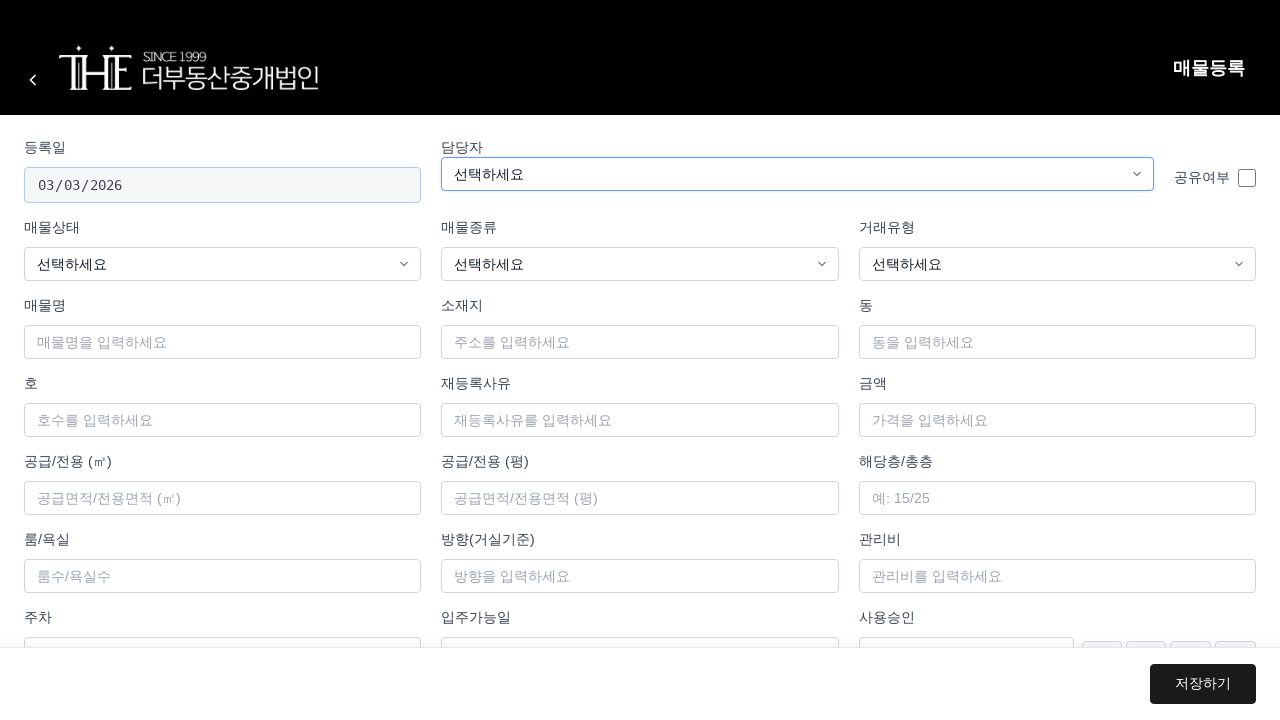

Waited 200ms after Tab press (iteration 5/15)
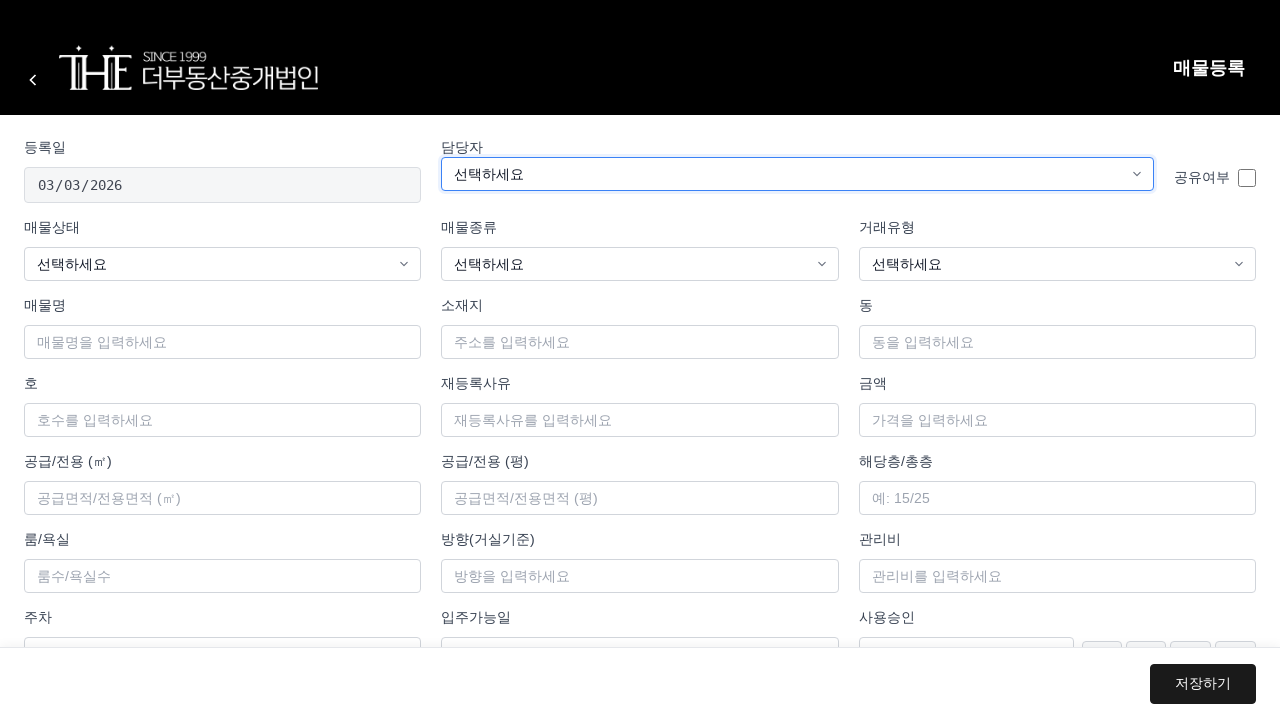

Pressed Tab key to navigate to next form field (iteration 6/15)
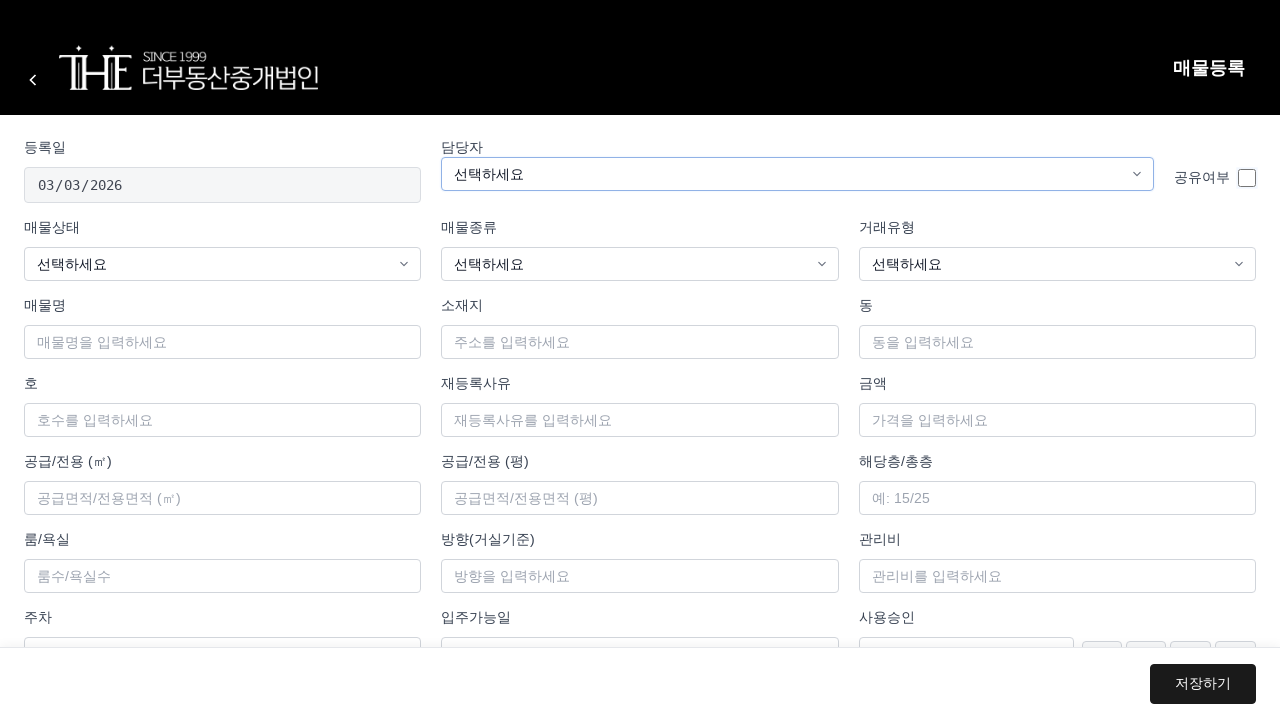

Waited 200ms after Tab press (iteration 6/15)
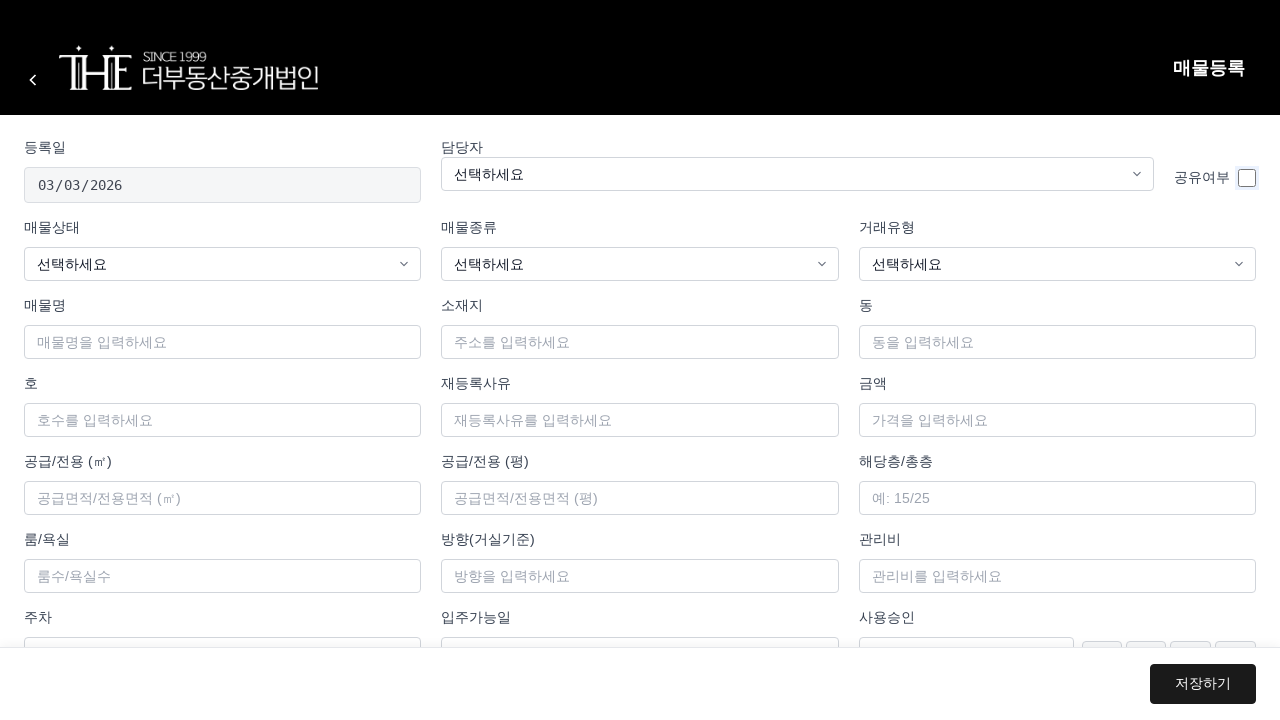

Pressed Tab key to navigate to next form field (iteration 7/15)
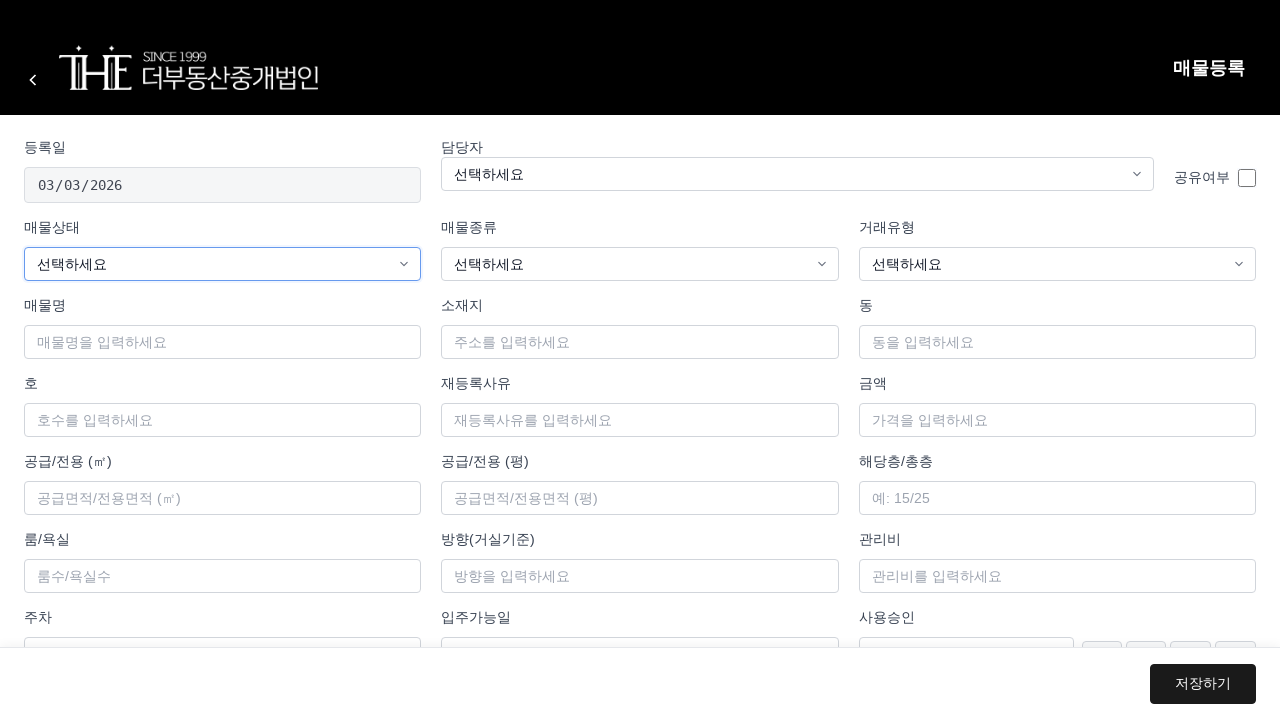

Waited 200ms after Tab press (iteration 7/15)
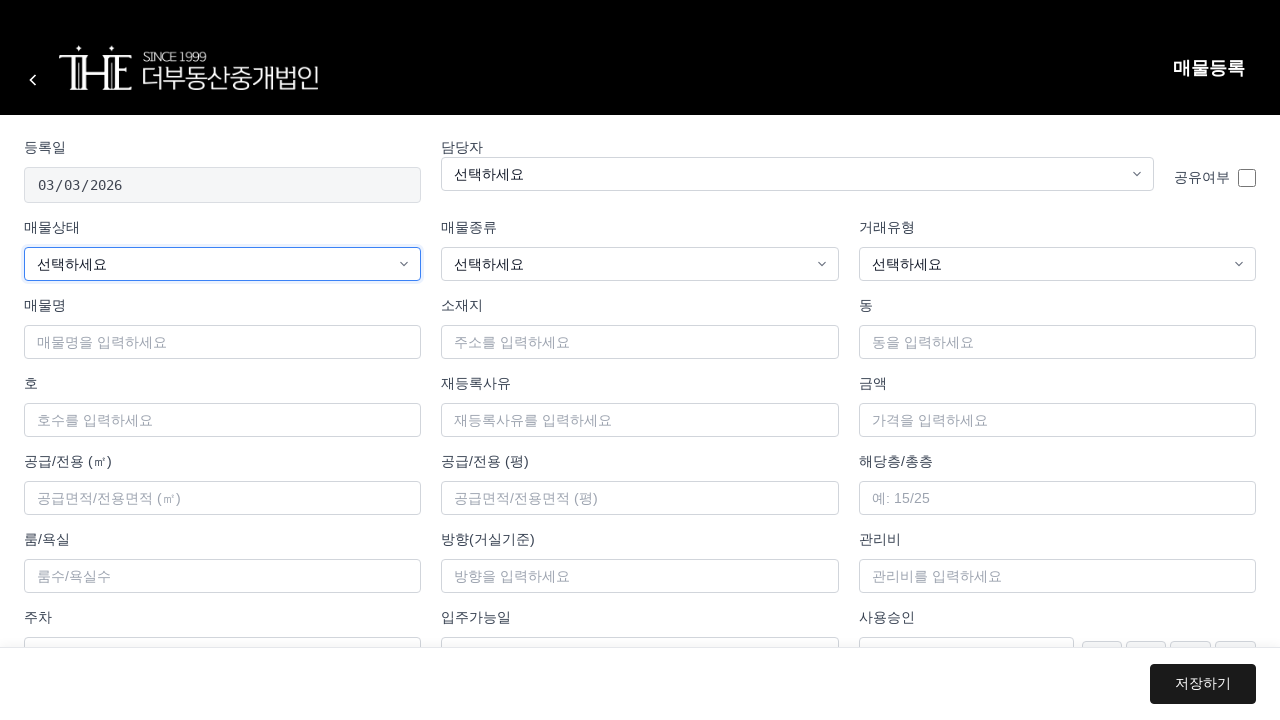

Pressed Tab key to navigate to next form field (iteration 8/15)
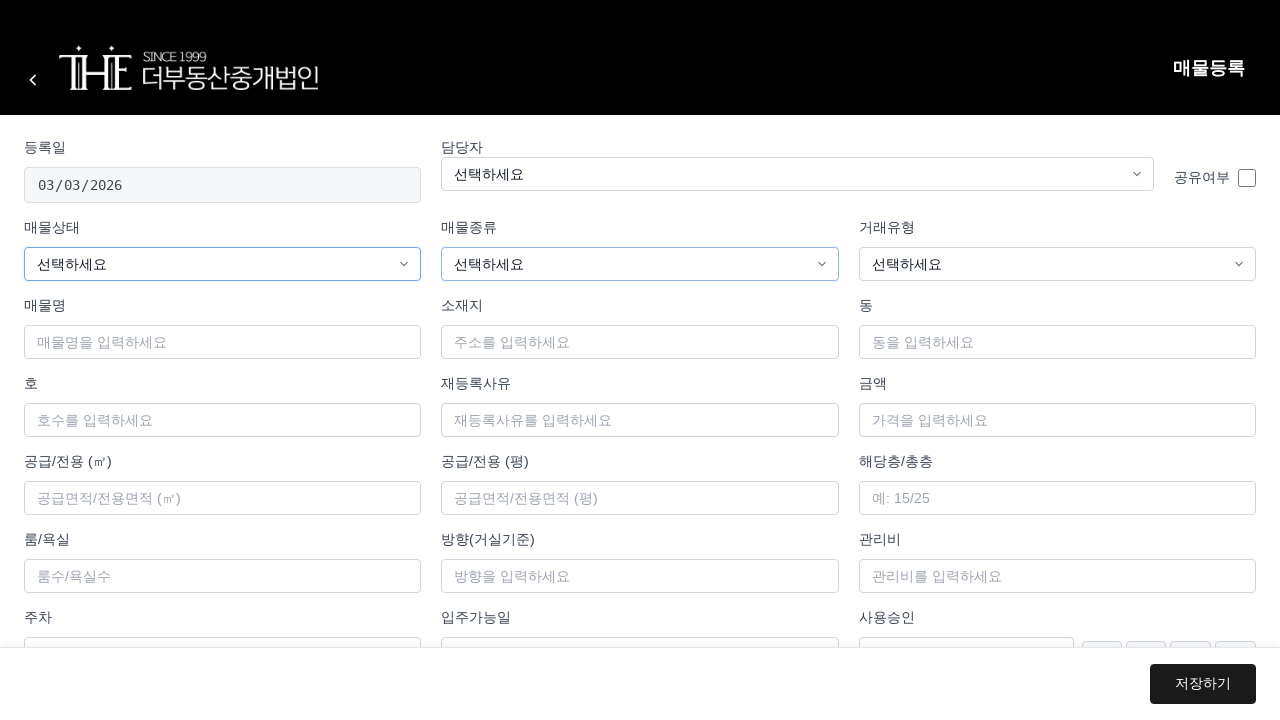

Waited 200ms after Tab press (iteration 8/15)
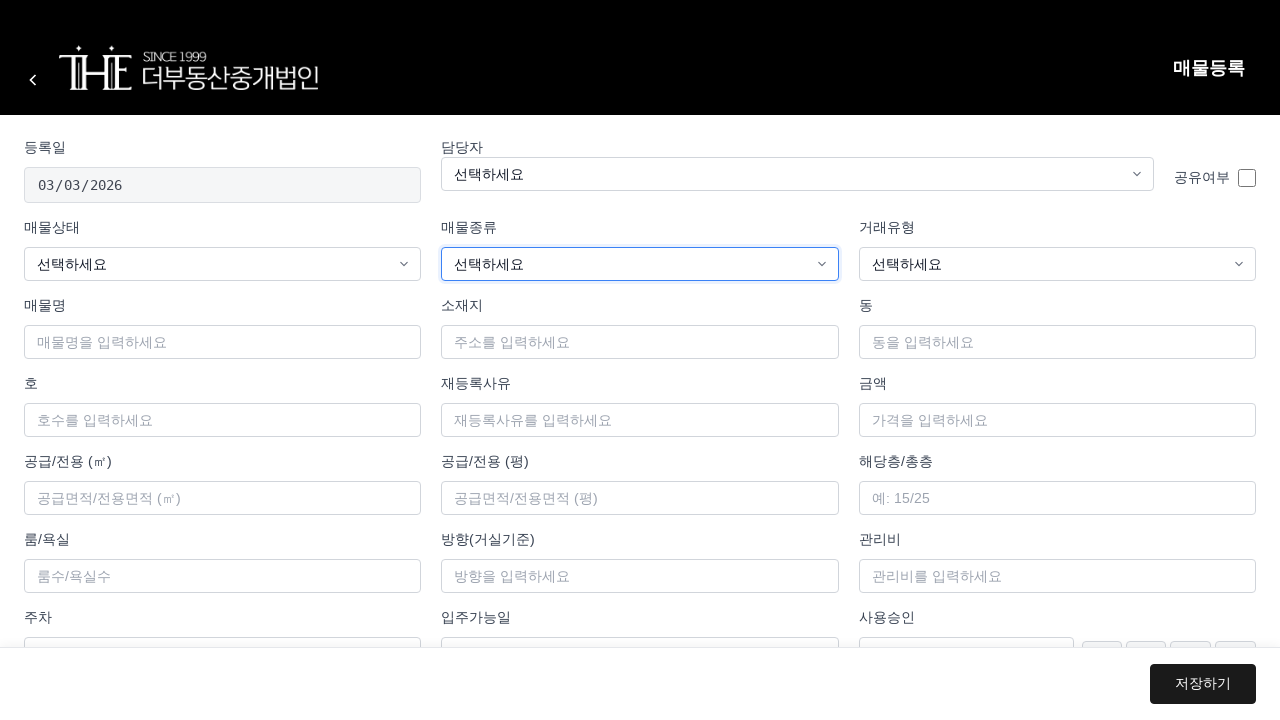

Pressed Tab key to navigate to next form field (iteration 9/15)
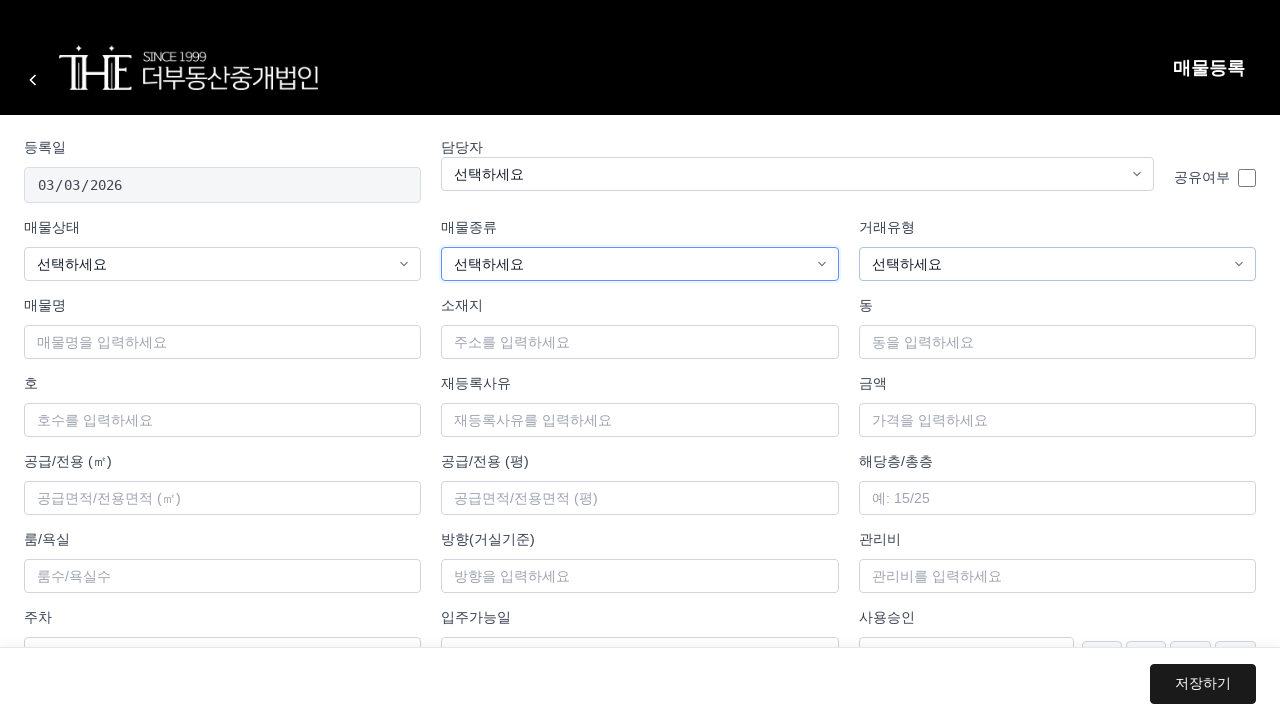

Waited 200ms after Tab press (iteration 9/15)
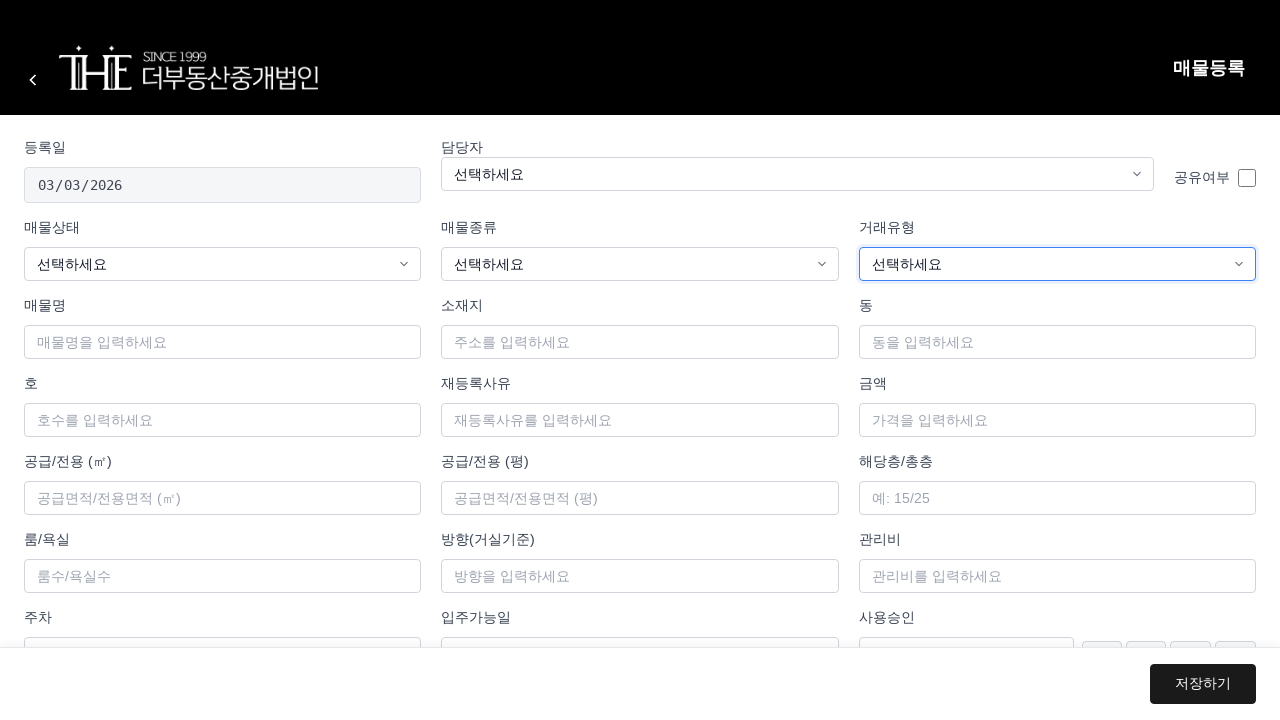

Pressed Tab key to navigate to next form field (iteration 10/15)
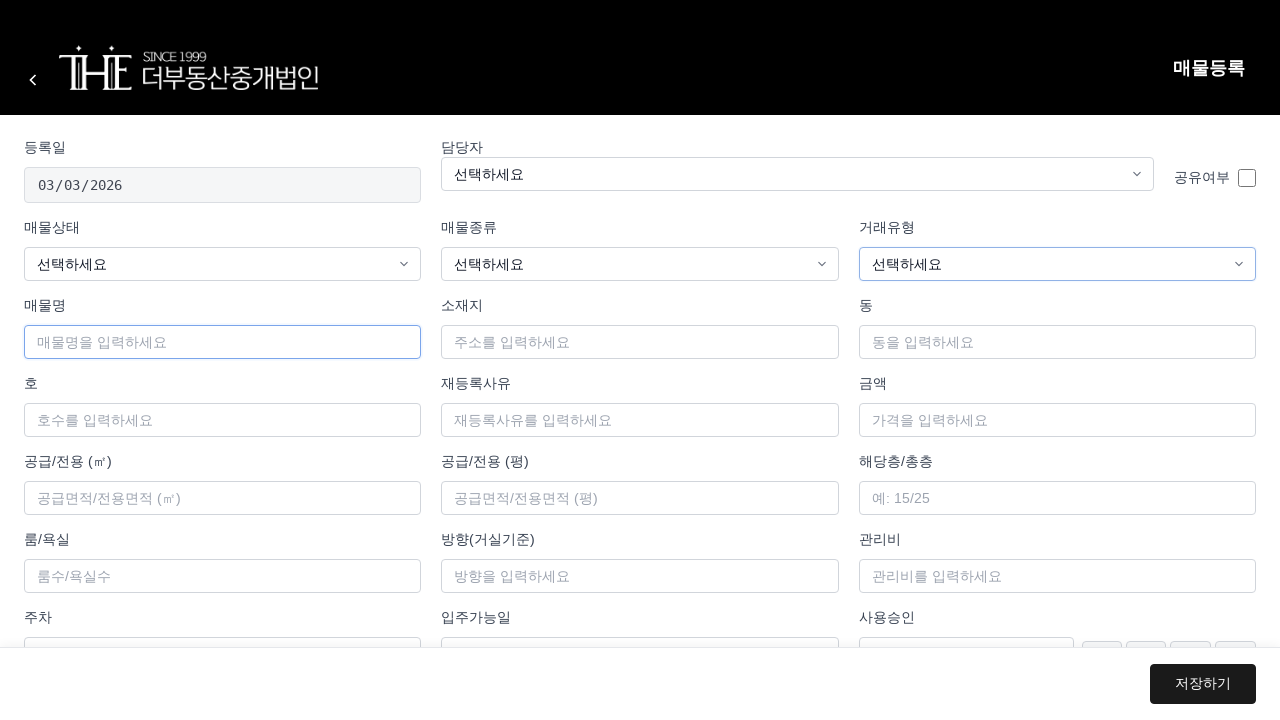

Waited 200ms after Tab press (iteration 10/15)
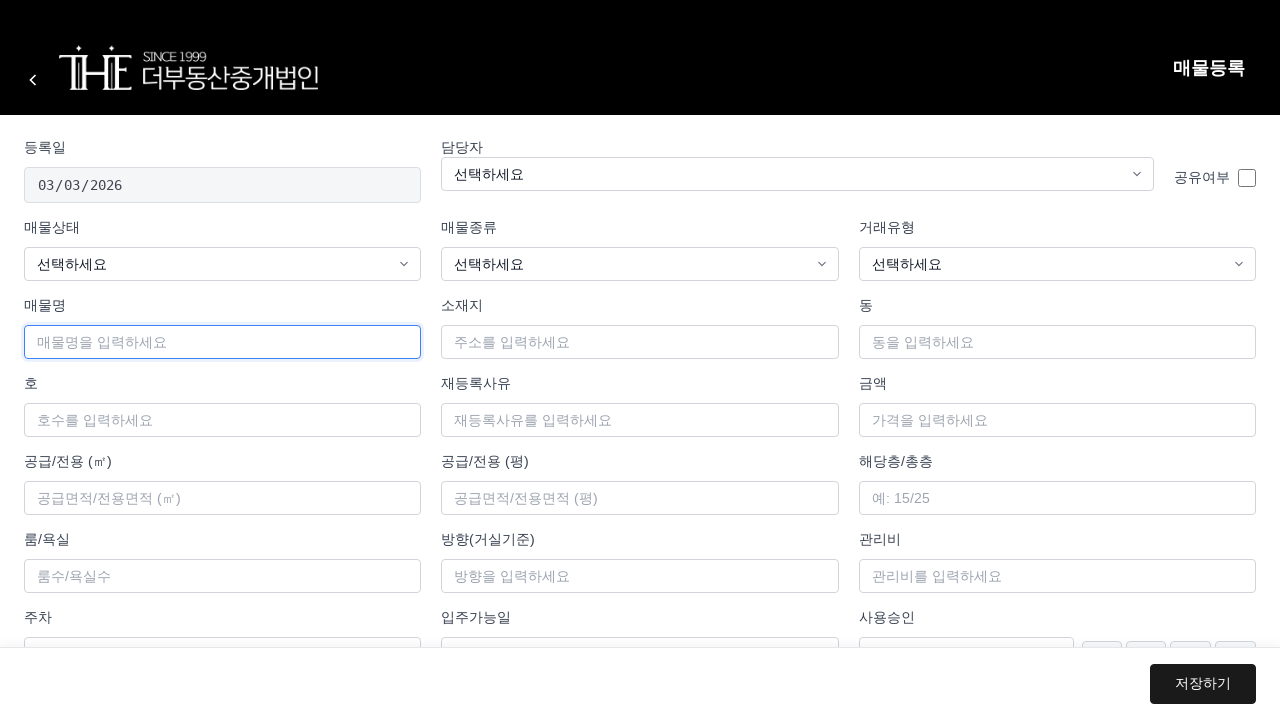

Pressed Tab key to navigate to next form field (iteration 11/15)
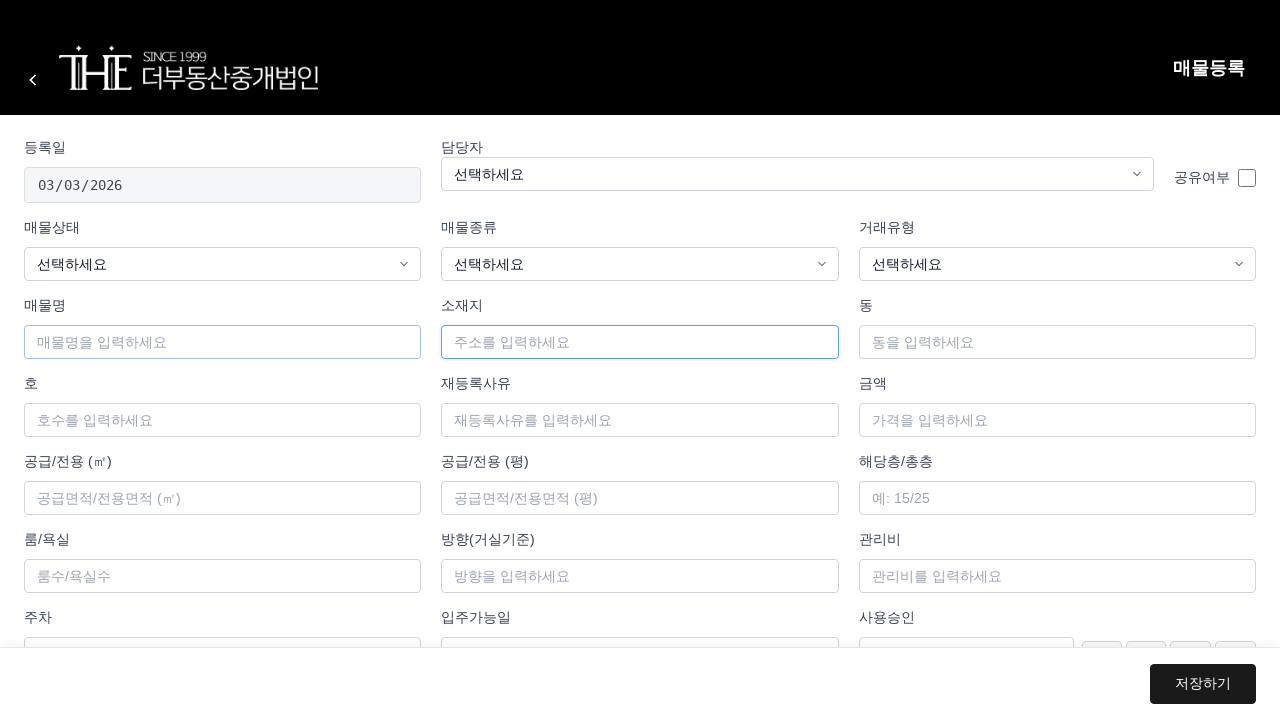

Waited 200ms after Tab press (iteration 11/15)
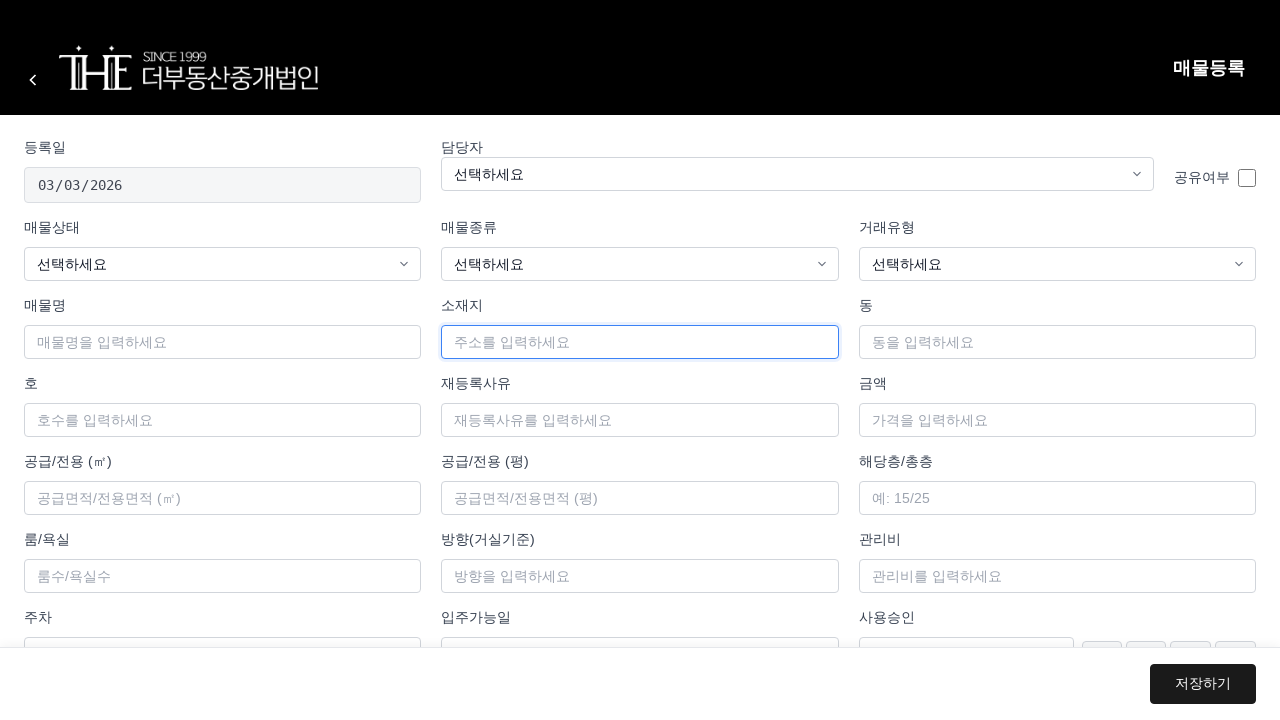

Pressed Tab key to navigate to next form field (iteration 12/15)
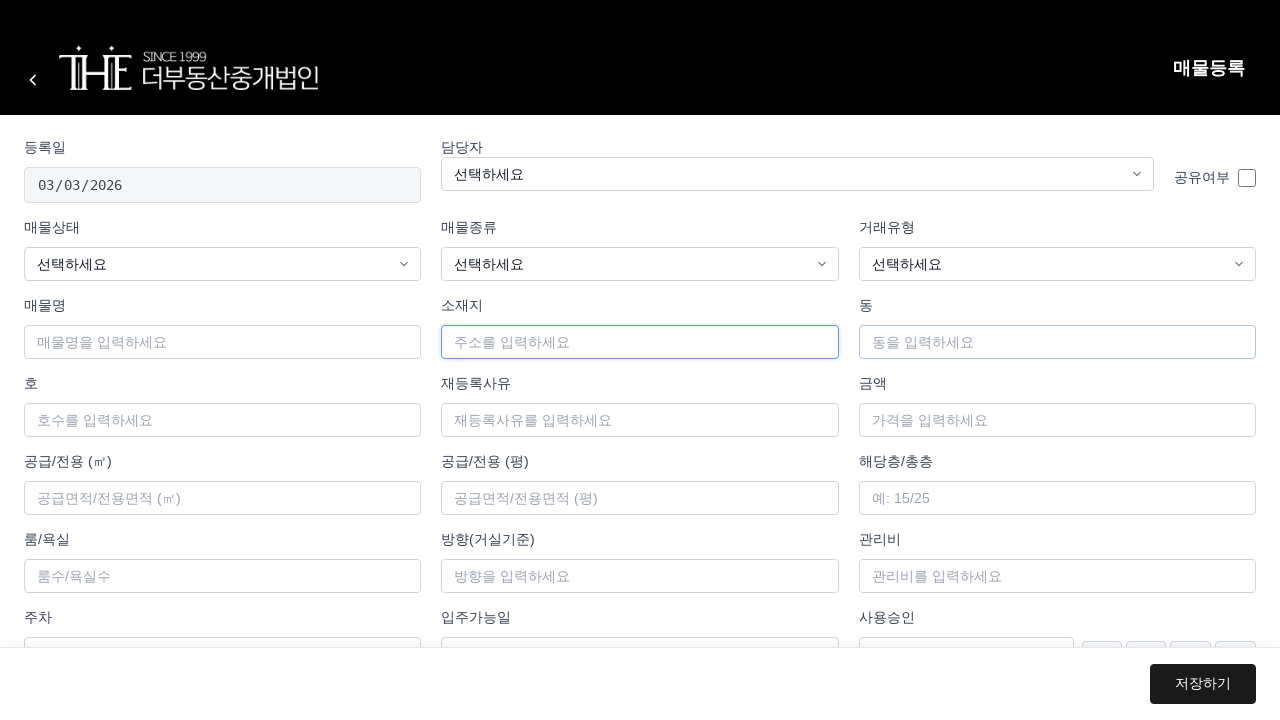

Waited 200ms after Tab press (iteration 12/15)
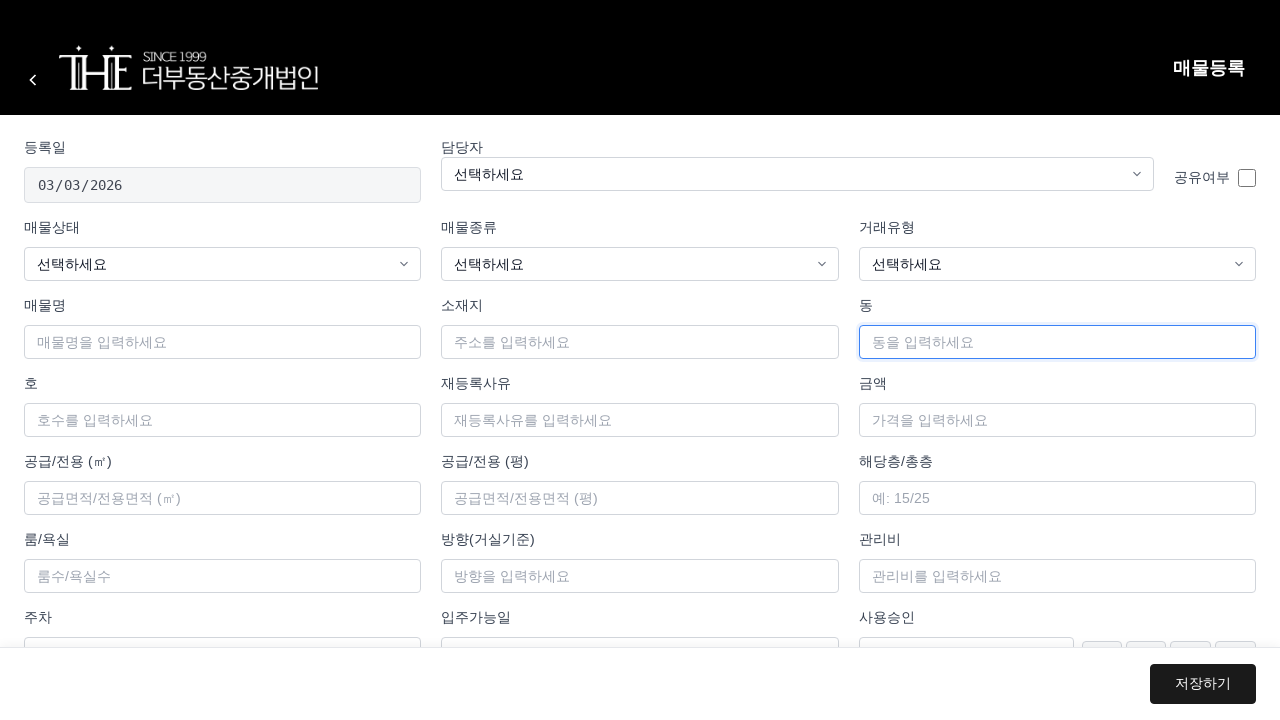

Pressed Tab key to navigate to next form field (iteration 13/15)
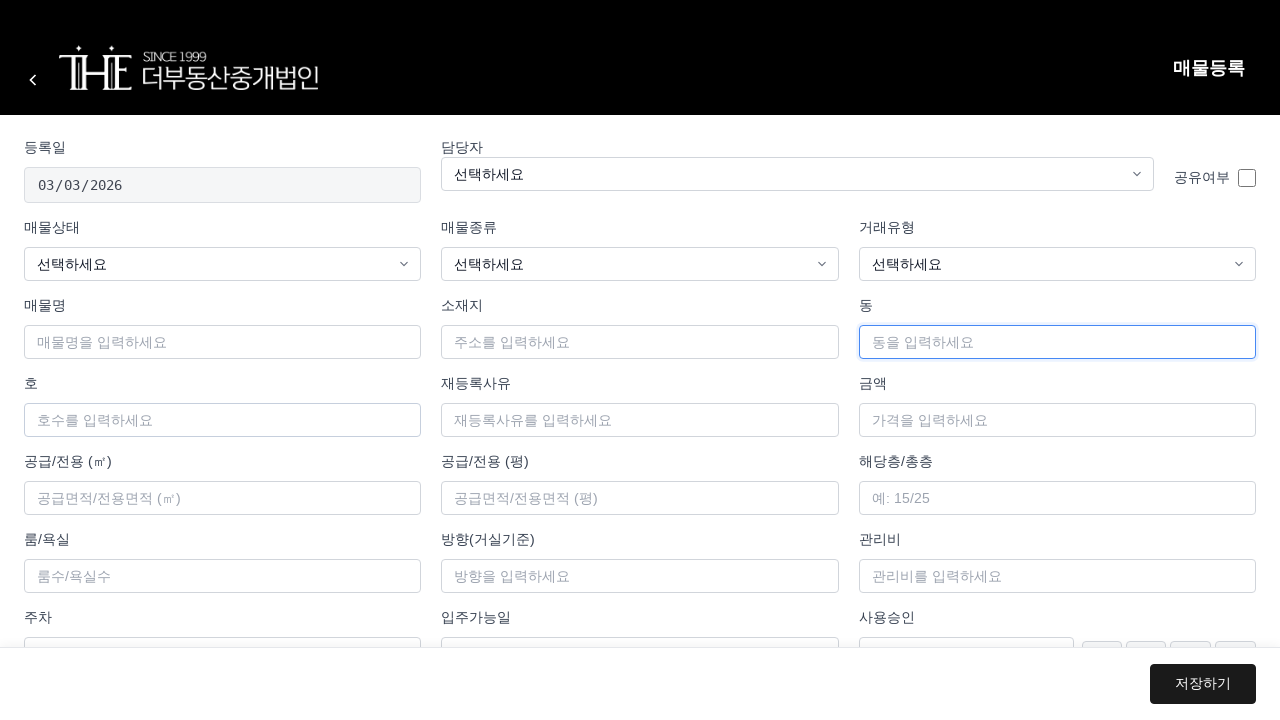

Waited 200ms after Tab press (iteration 13/15)
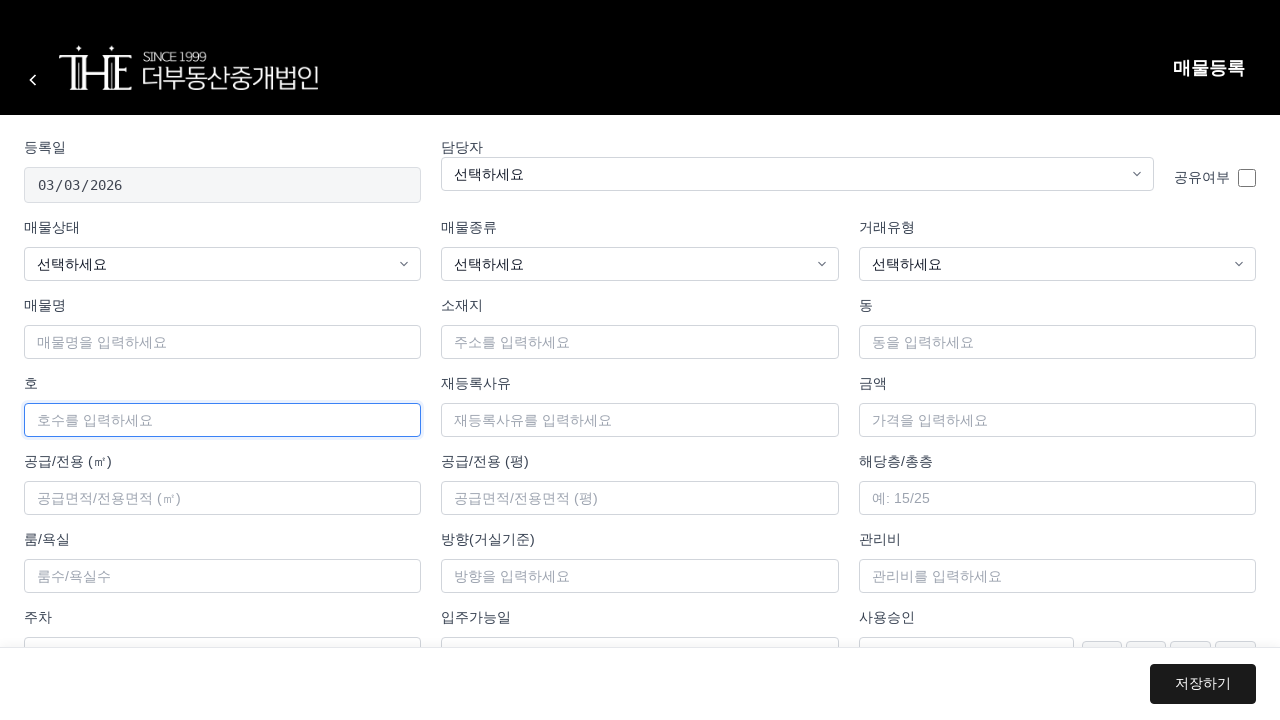

Pressed Tab key to navigate to next form field (iteration 14/15)
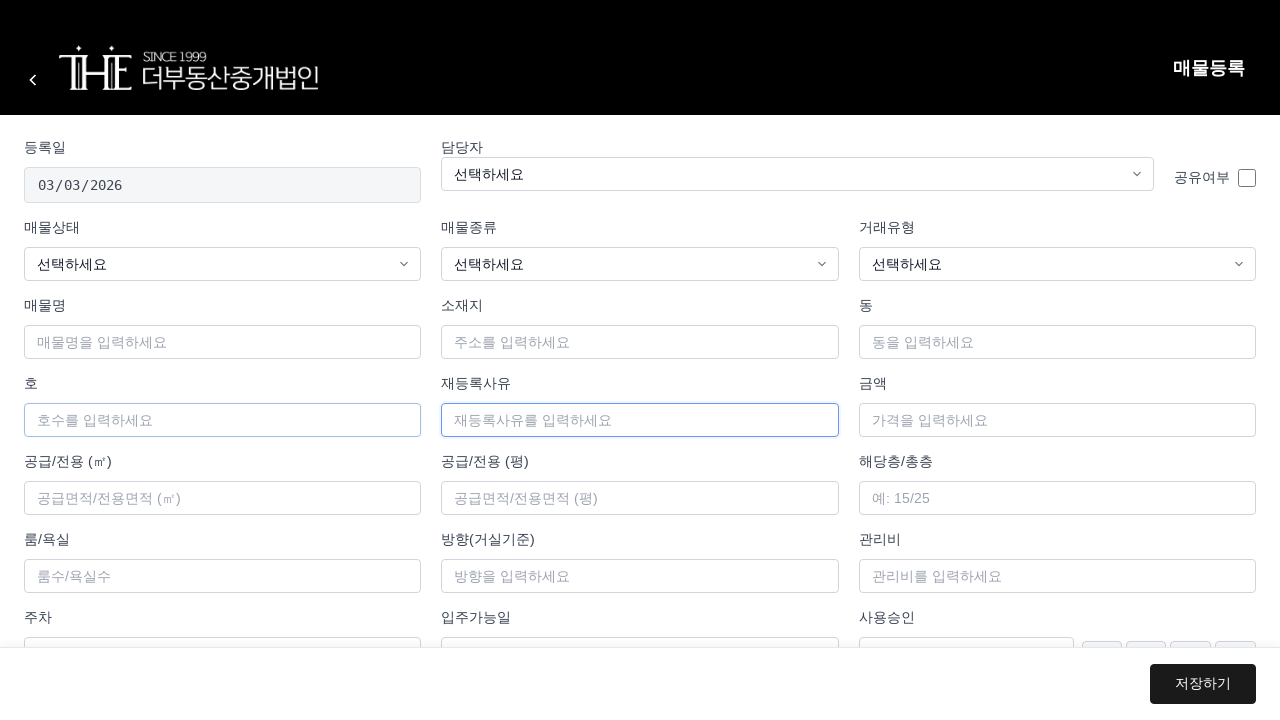

Waited 200ms after Tab press (iteration 14/15)
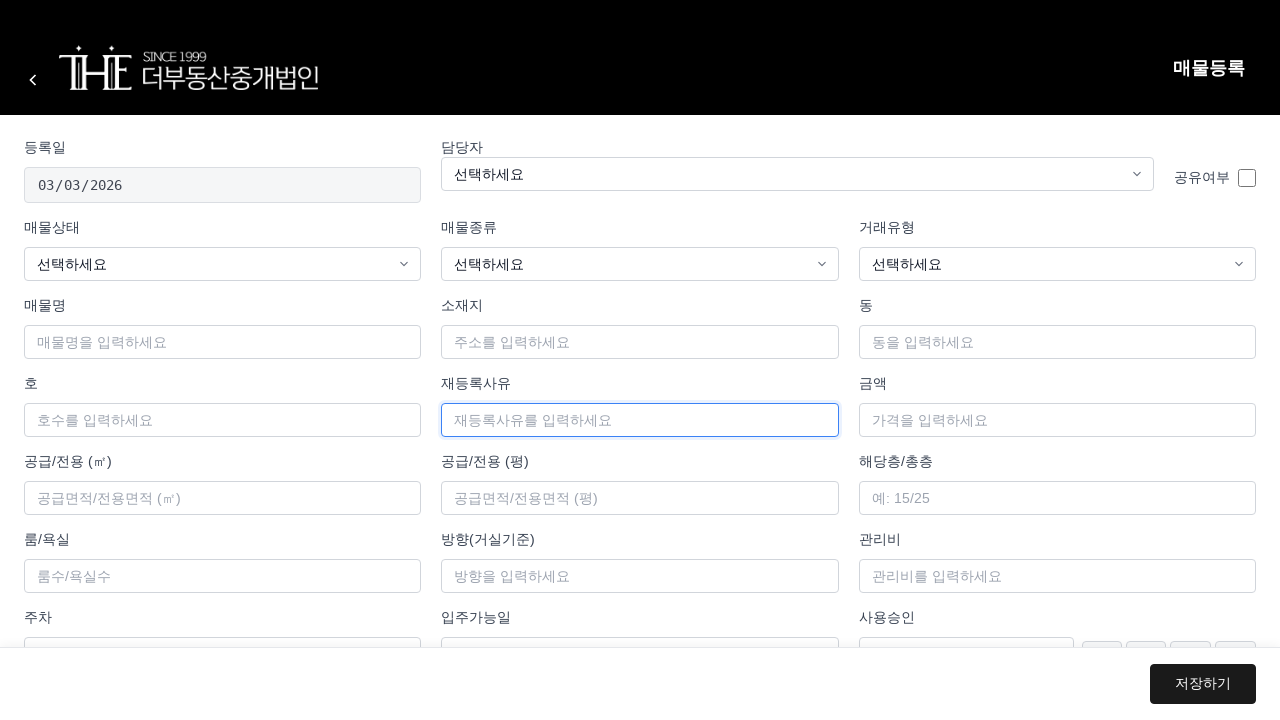

Pressed Tab key to navigate to next form field (iteration 15/15)
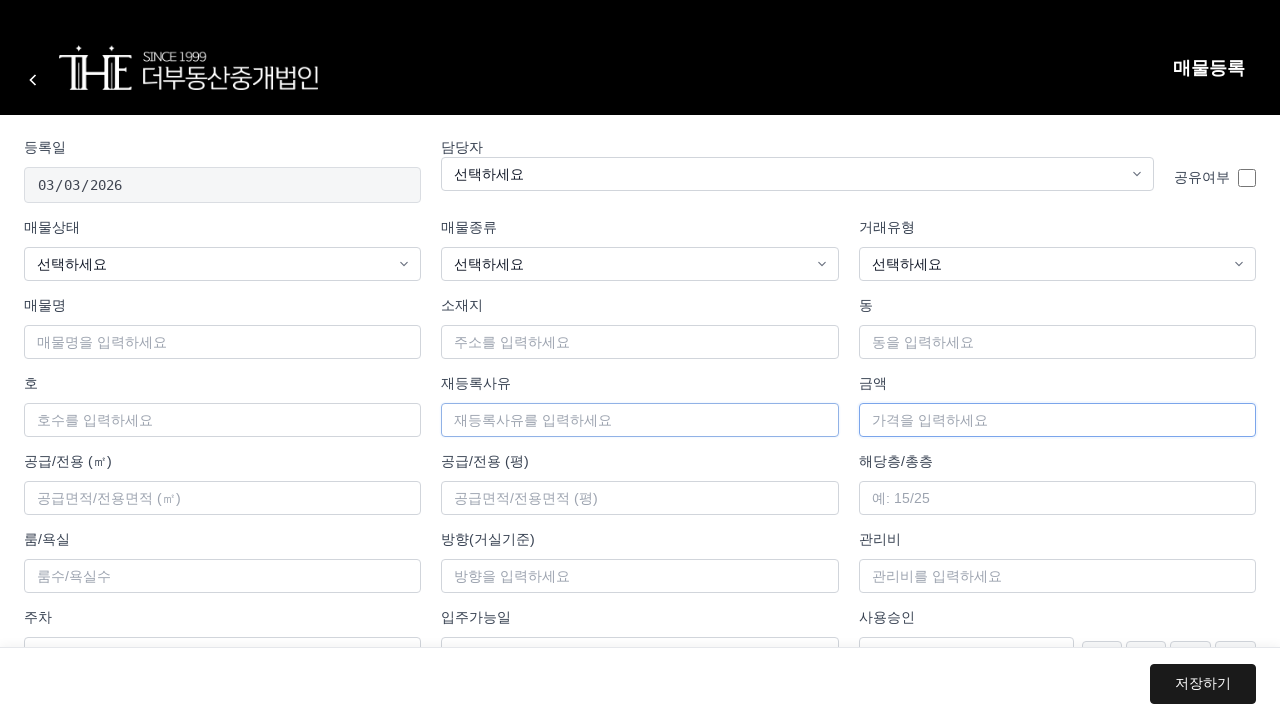

Waited 200ms after Tab press (iteration 15/15)
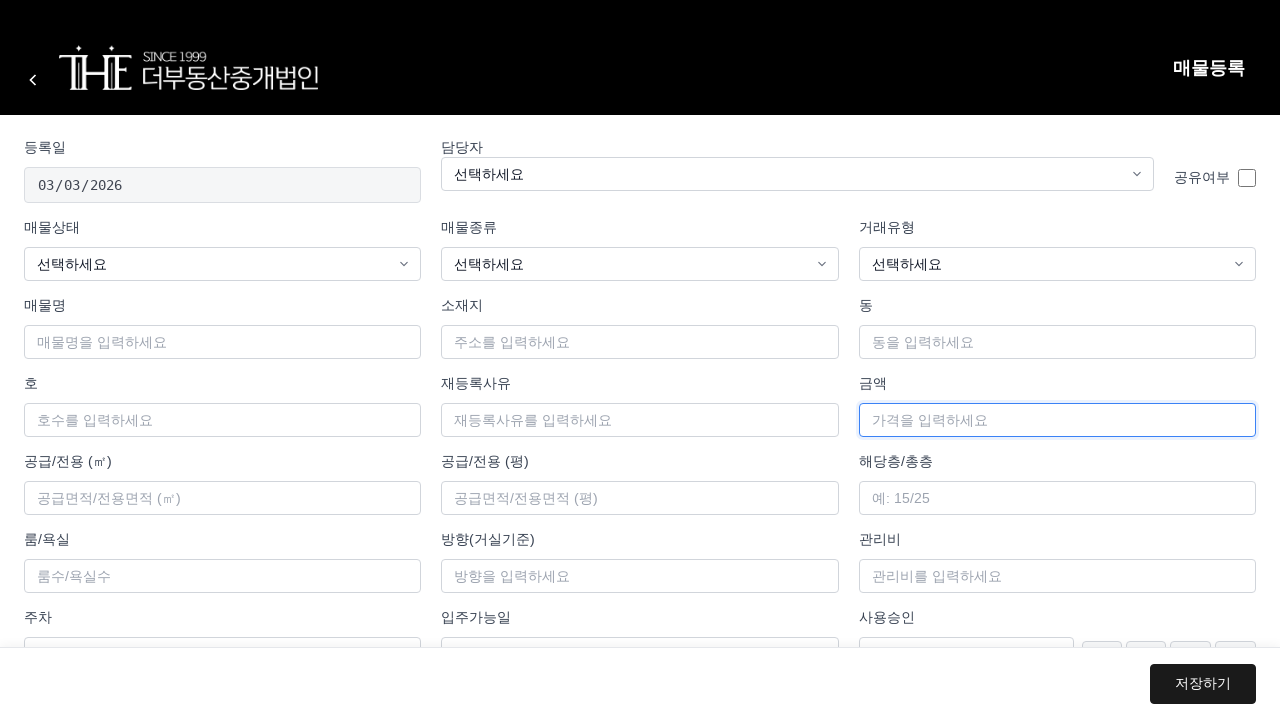

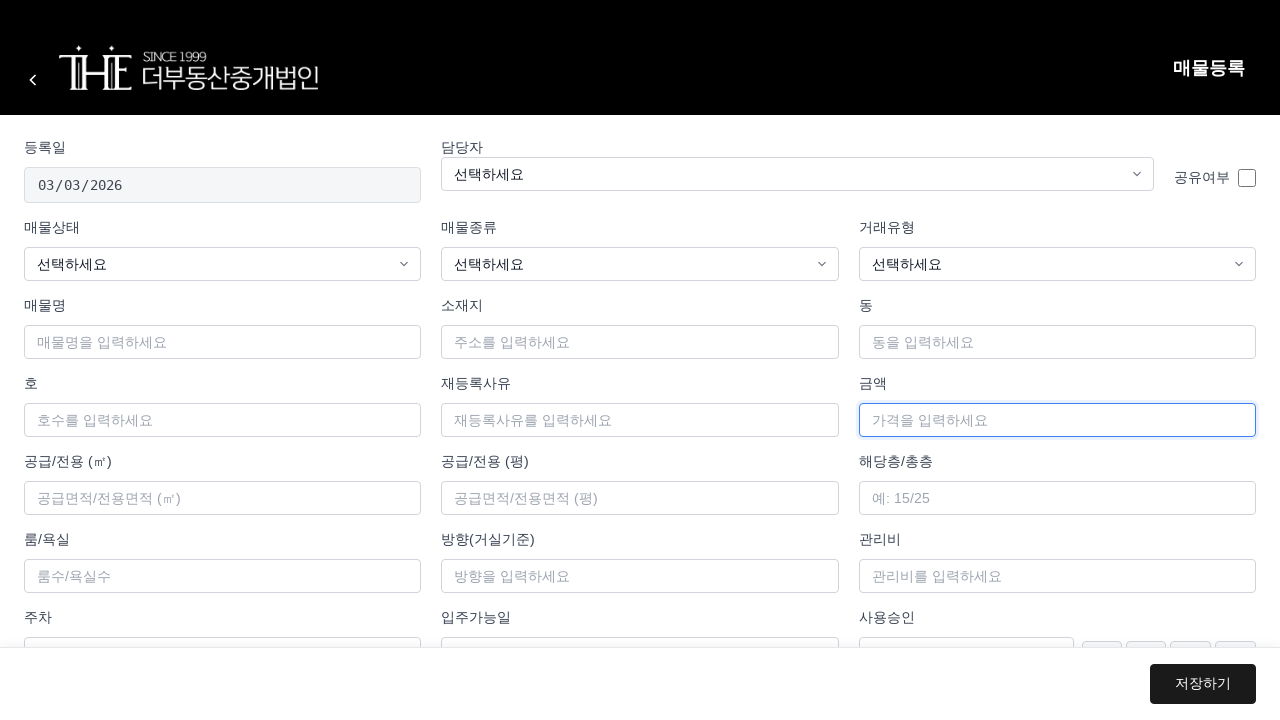